Tests dynamic content loading by clicking a button and waiting for hidden content to become visible

Starting URL: https://the-internet.herokuapp.com/dynamic_loading/1

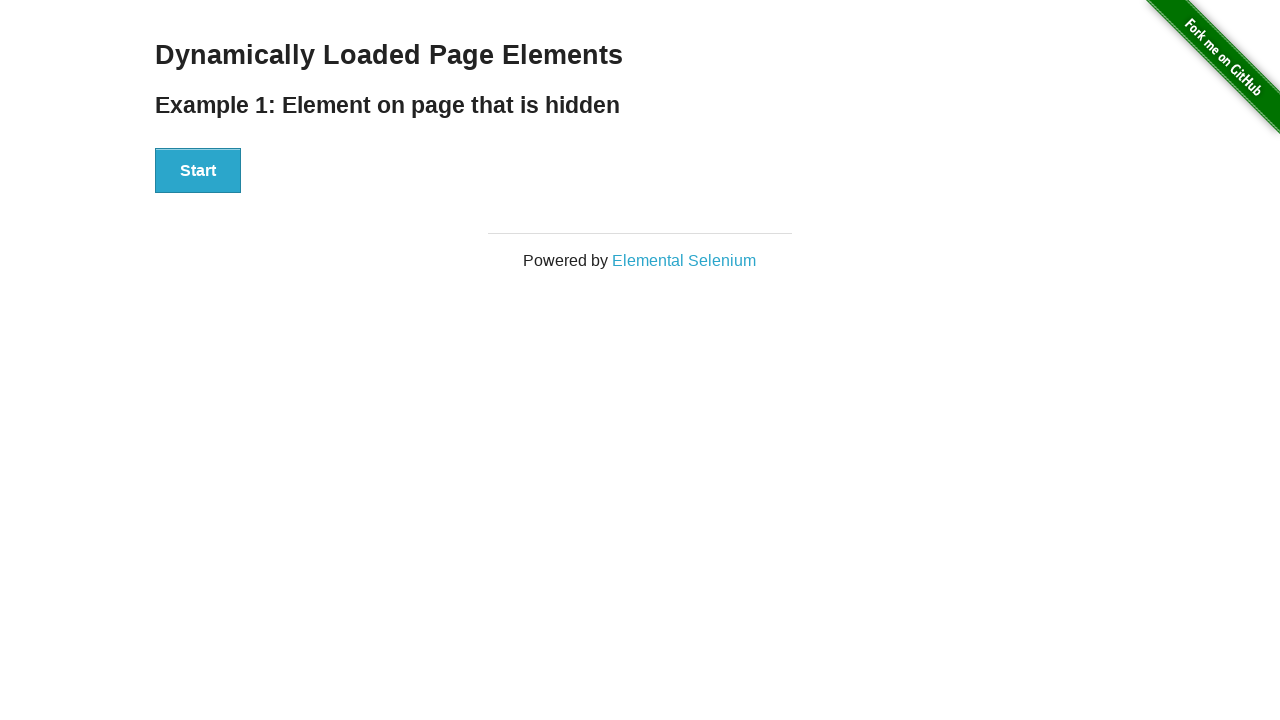

Clicked start button to trigger dynamic content loading at (198, 171) on div[id='start'] button
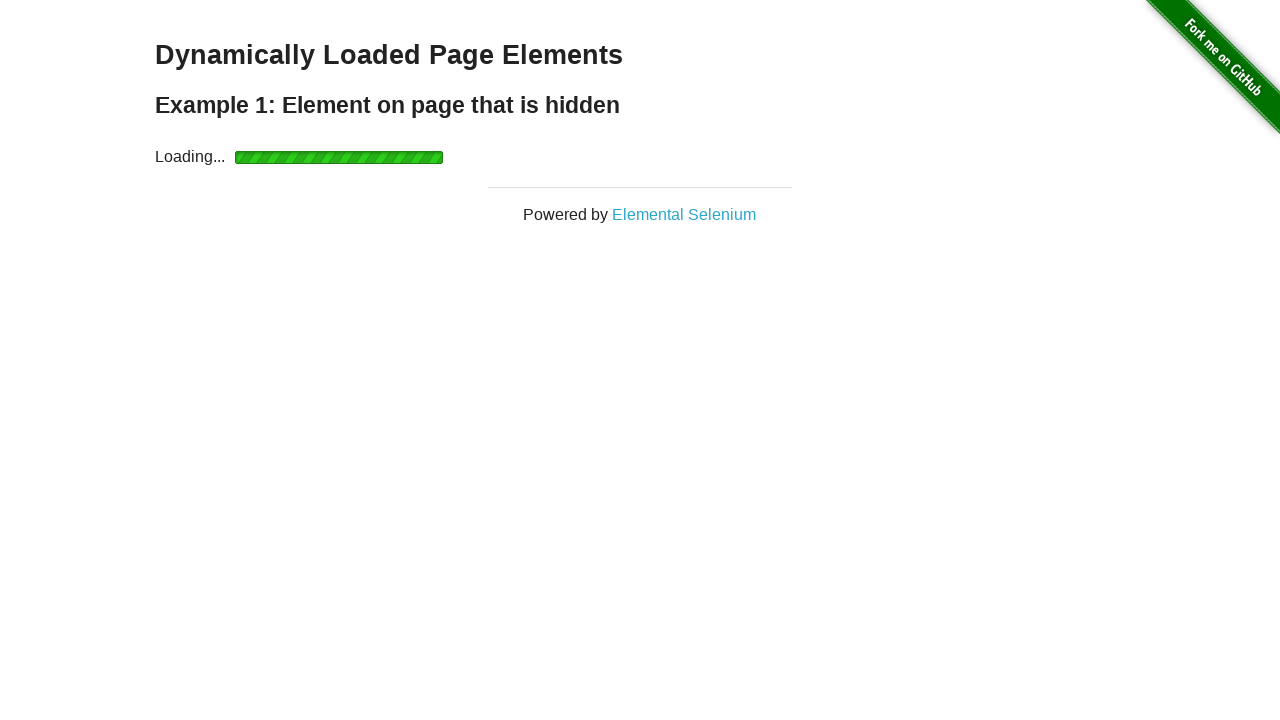

Waited for dynamically loaded content (h4 element) to become visible
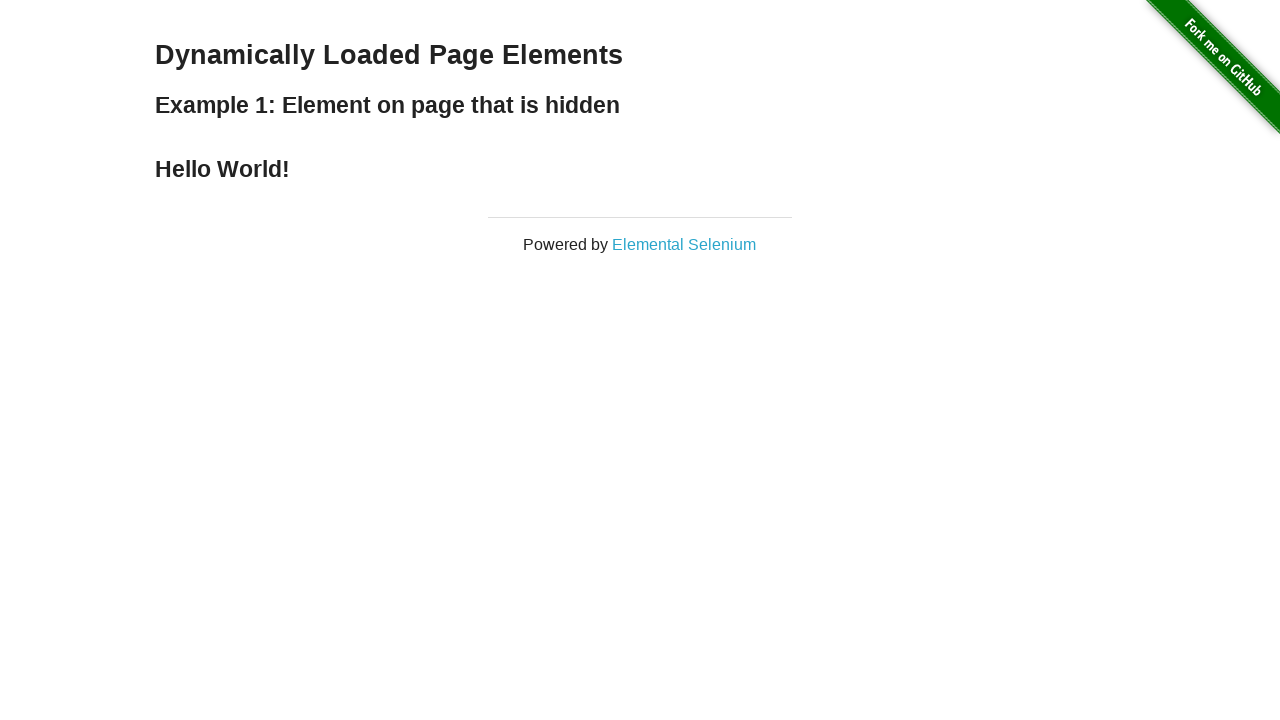

Located the finish element (h4)
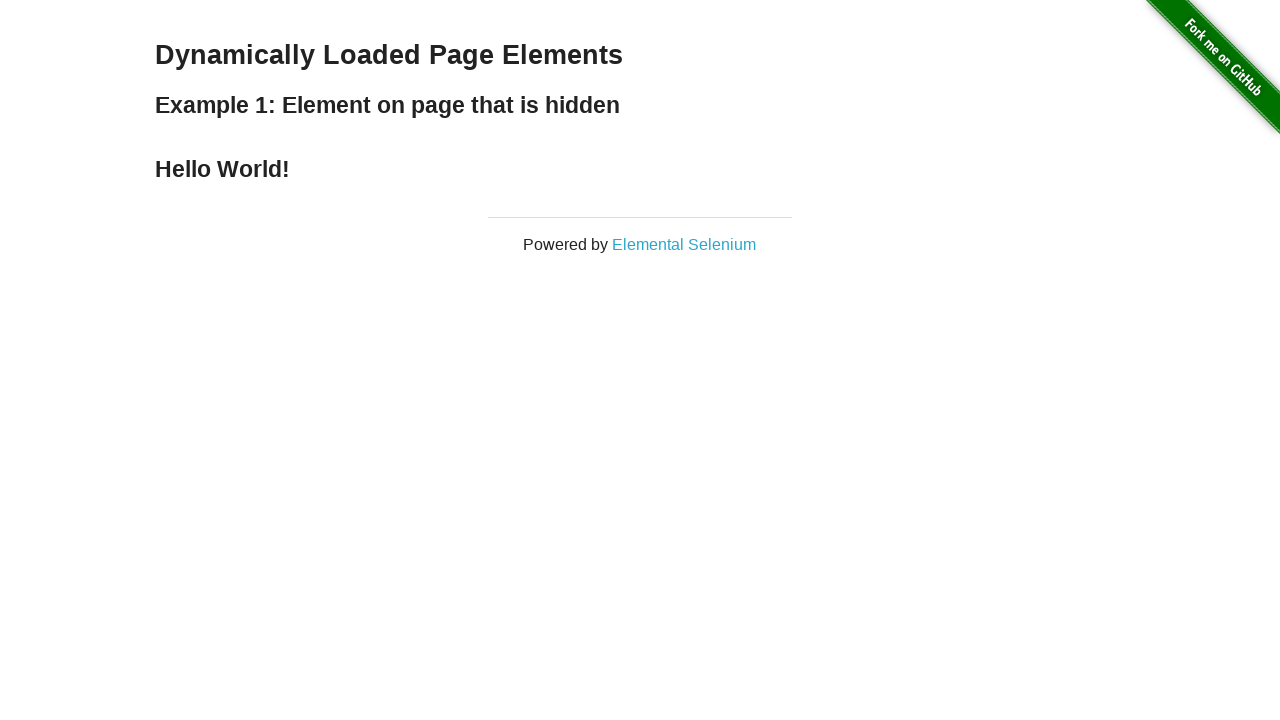

Asserted that the finish element is visible
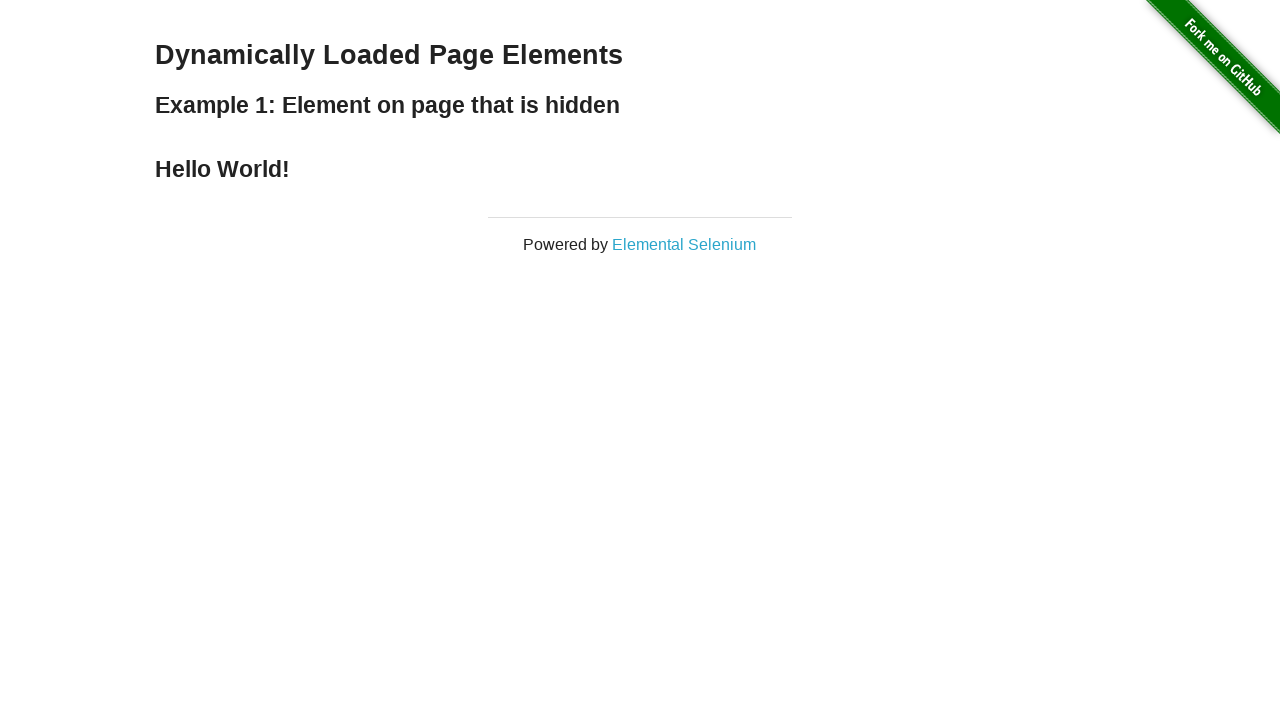

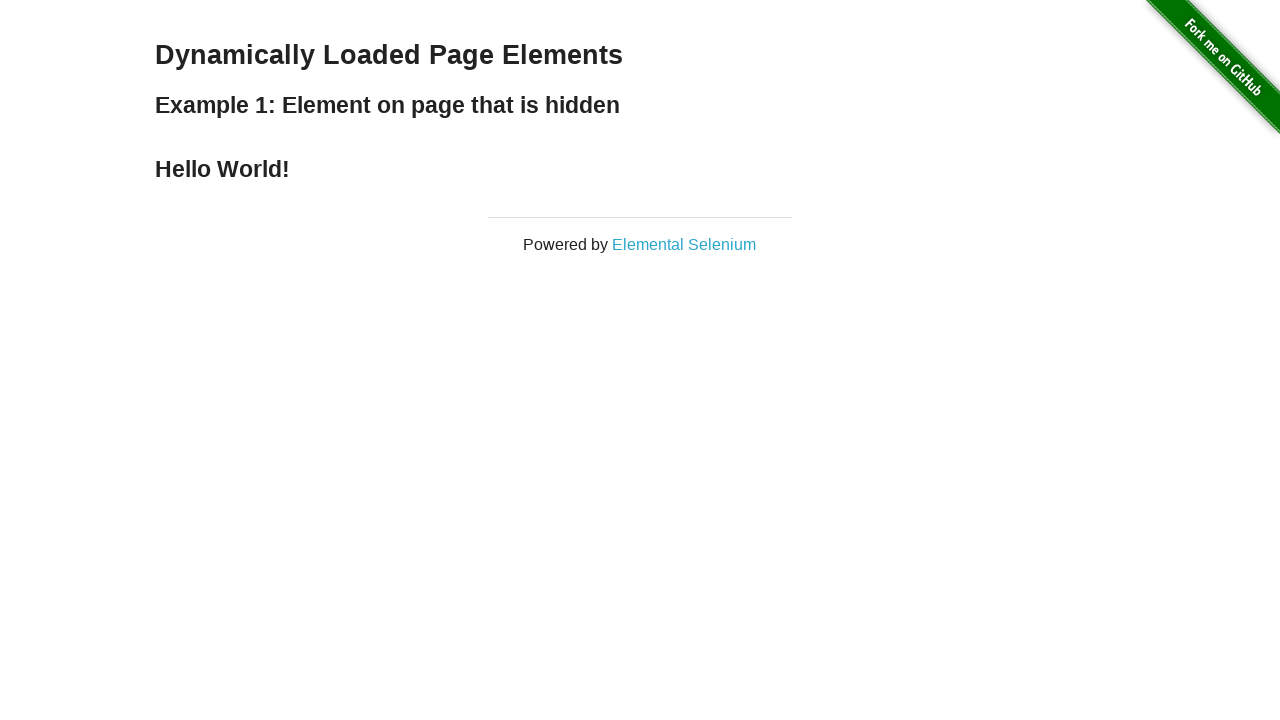